Navigates to Form Authentication page and verifies the page title

Starting URL: https://the-internet.herokuapp.com/

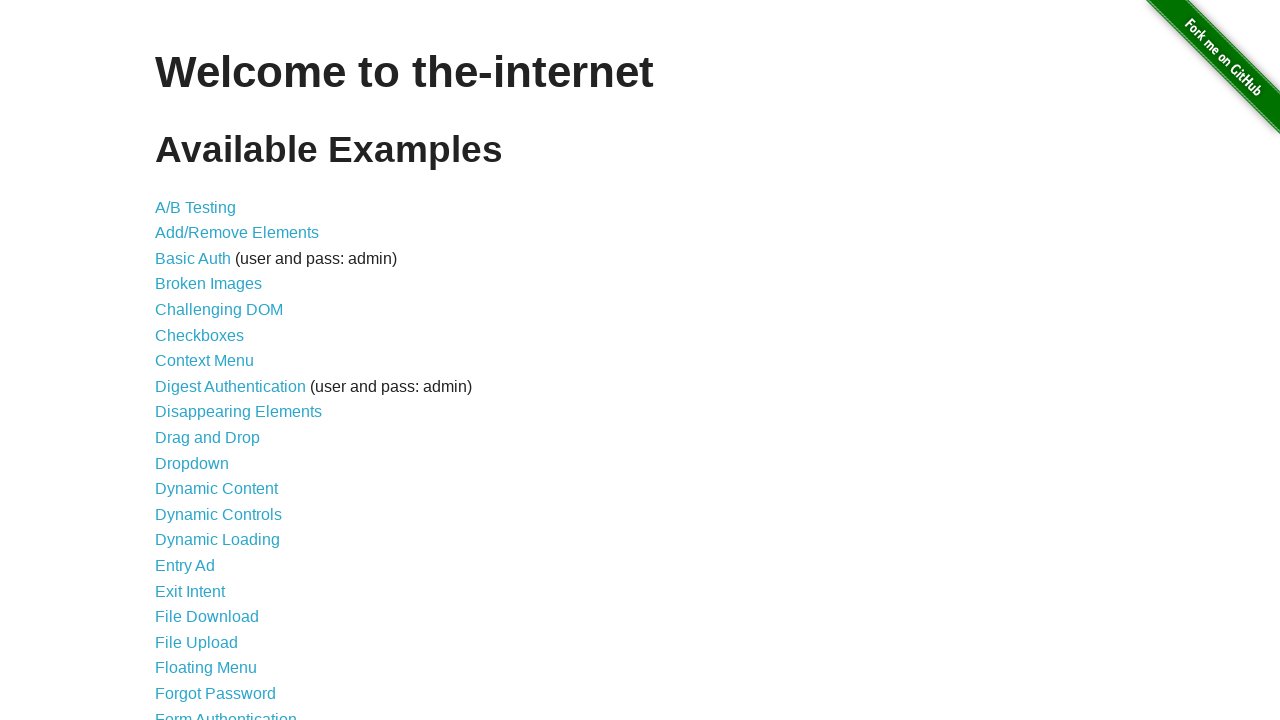

Navigated to The Internet homepage
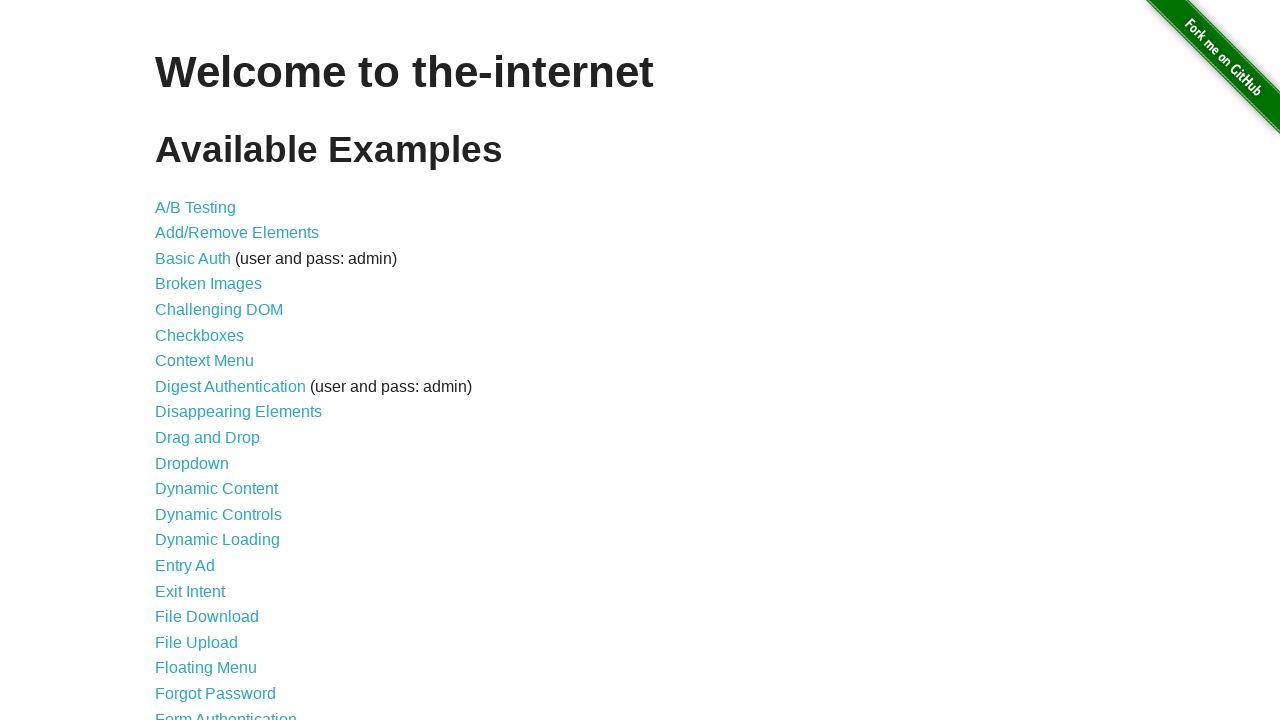

Clicked on Form Authentication link at (226, 712) on text=Form Authentication
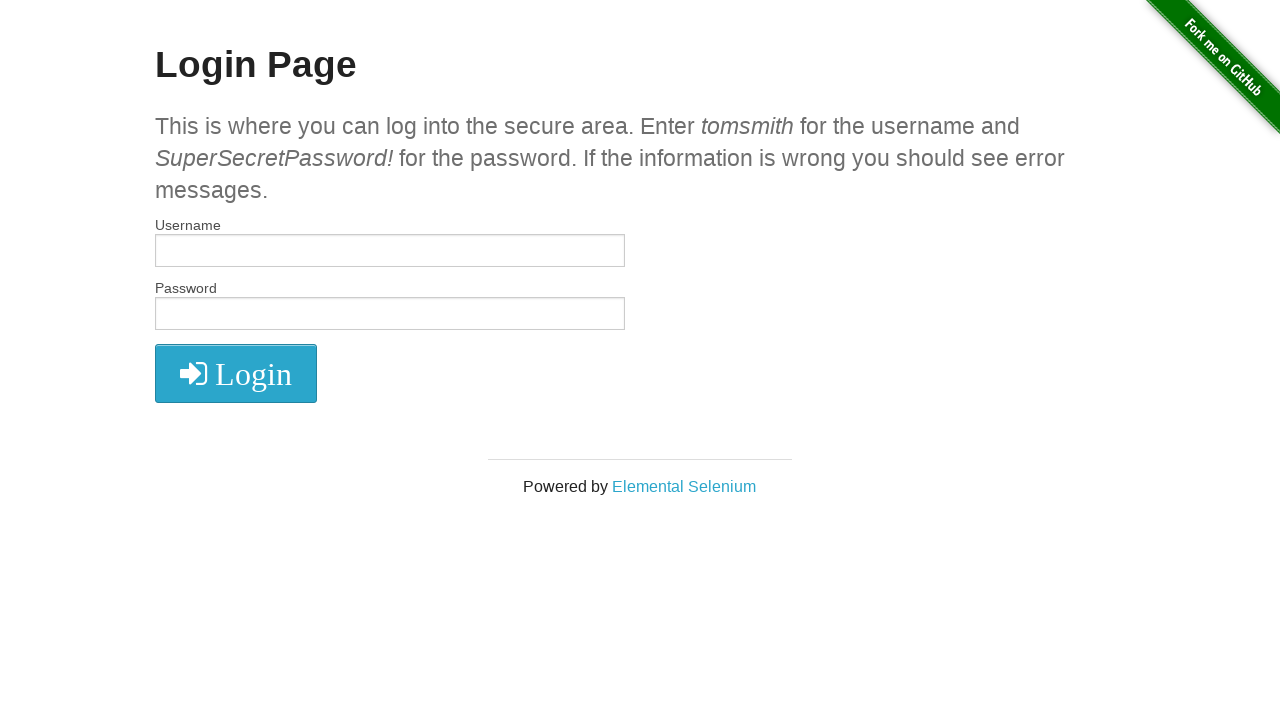

Verified page title is 'The Internet'
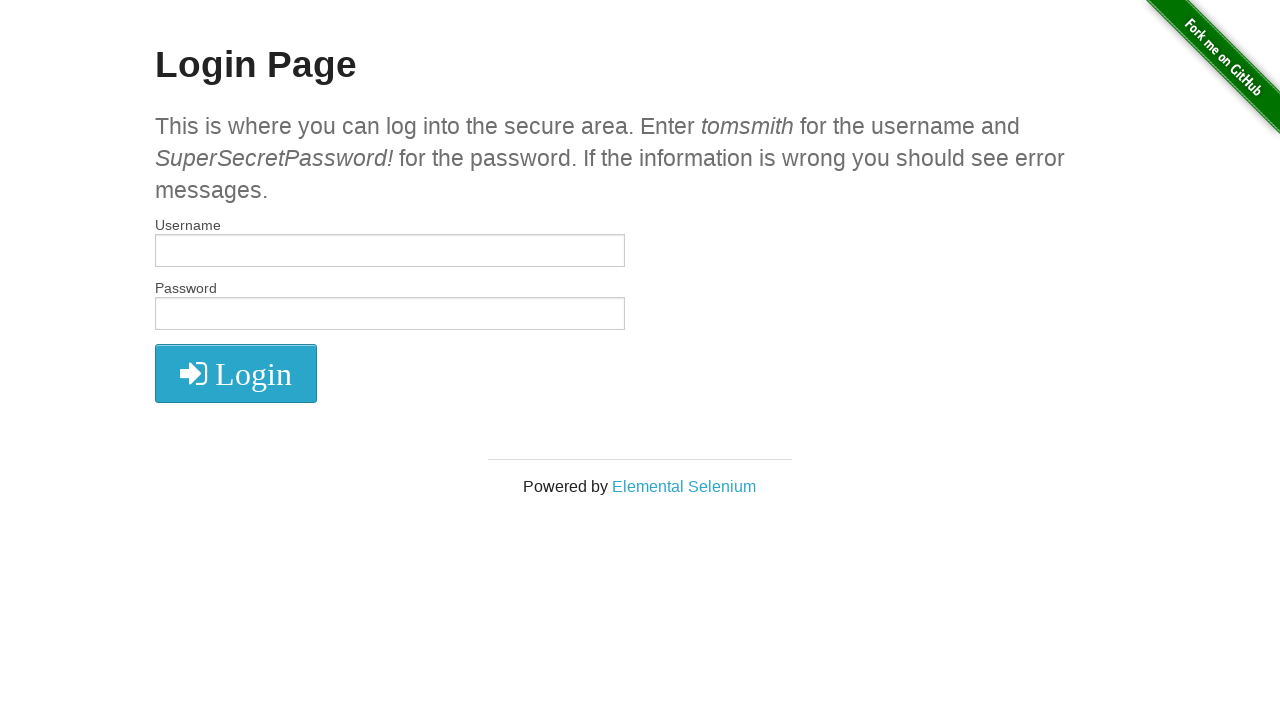

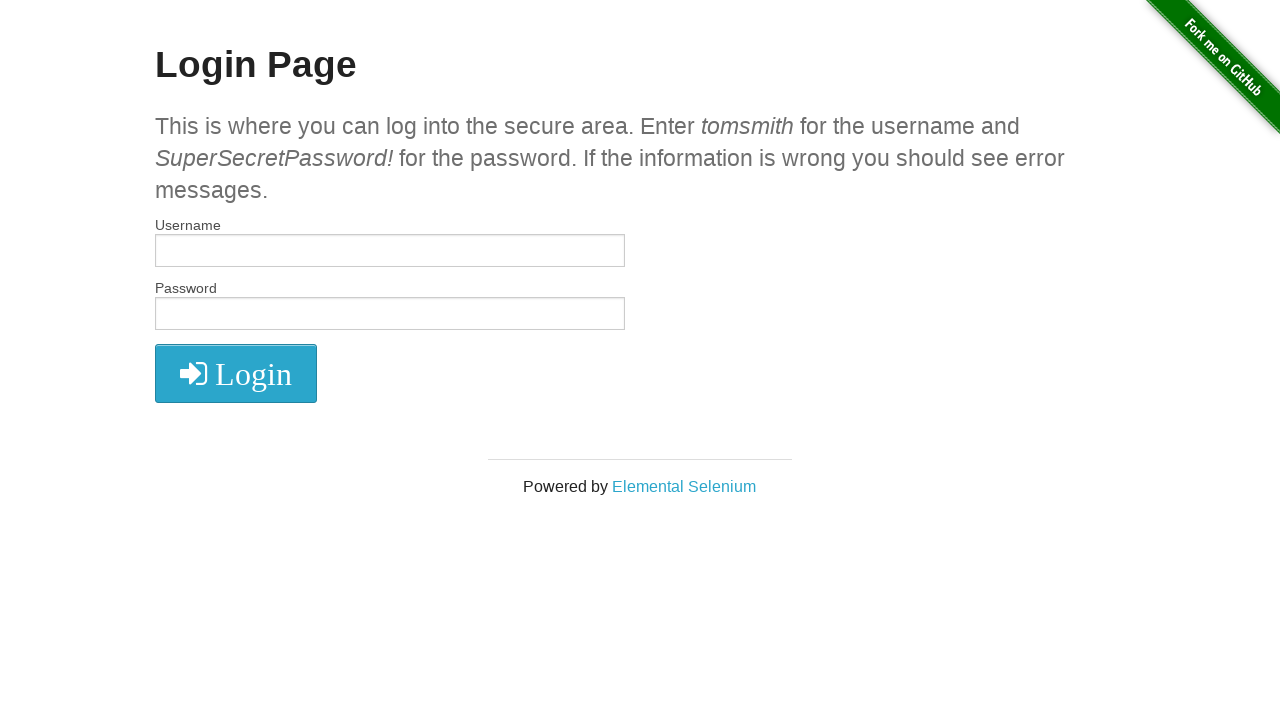